Tests mouse hover functionality by hovering over the company dropdown menu and clicking the "Contact Us" link that appears

Starting URL: https://www.vtiger.com/

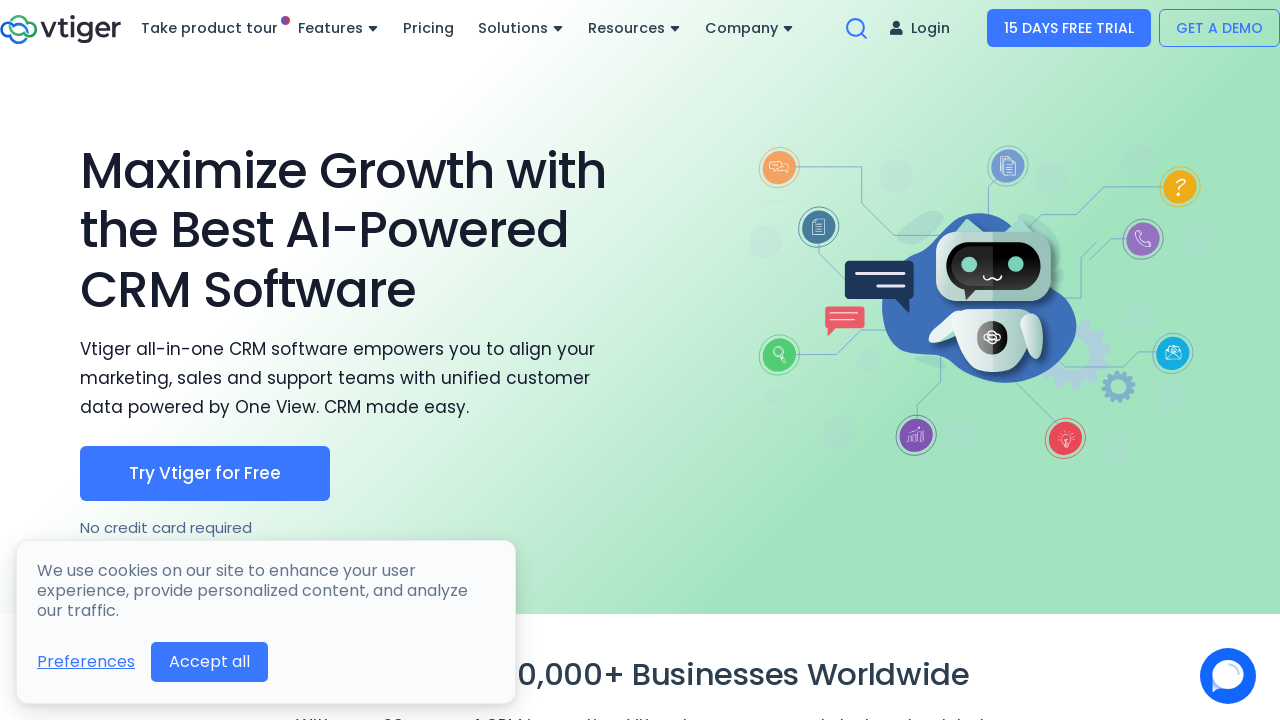

Hovered over company dropdown menu to reveal menu items at (750, 28) on #companyDropdown
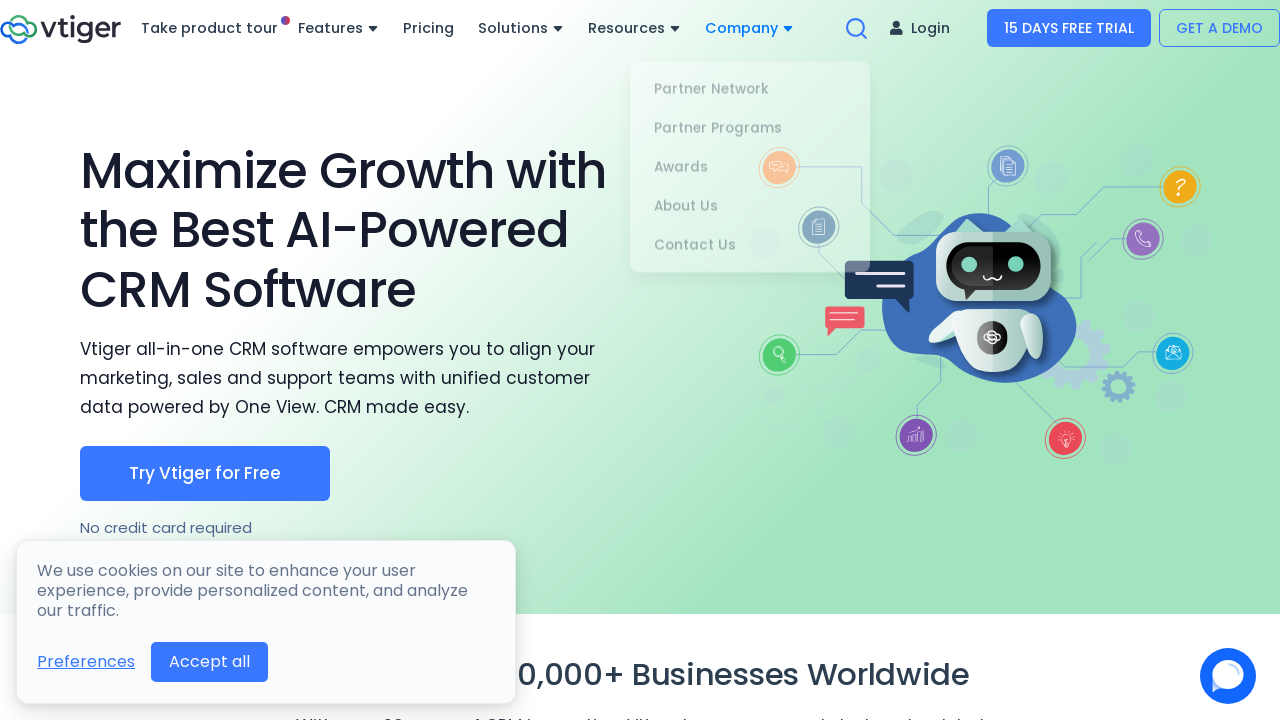

Clicked on 'Contact Us' link from dropdown menu at (750, 239) on text=Contact Us
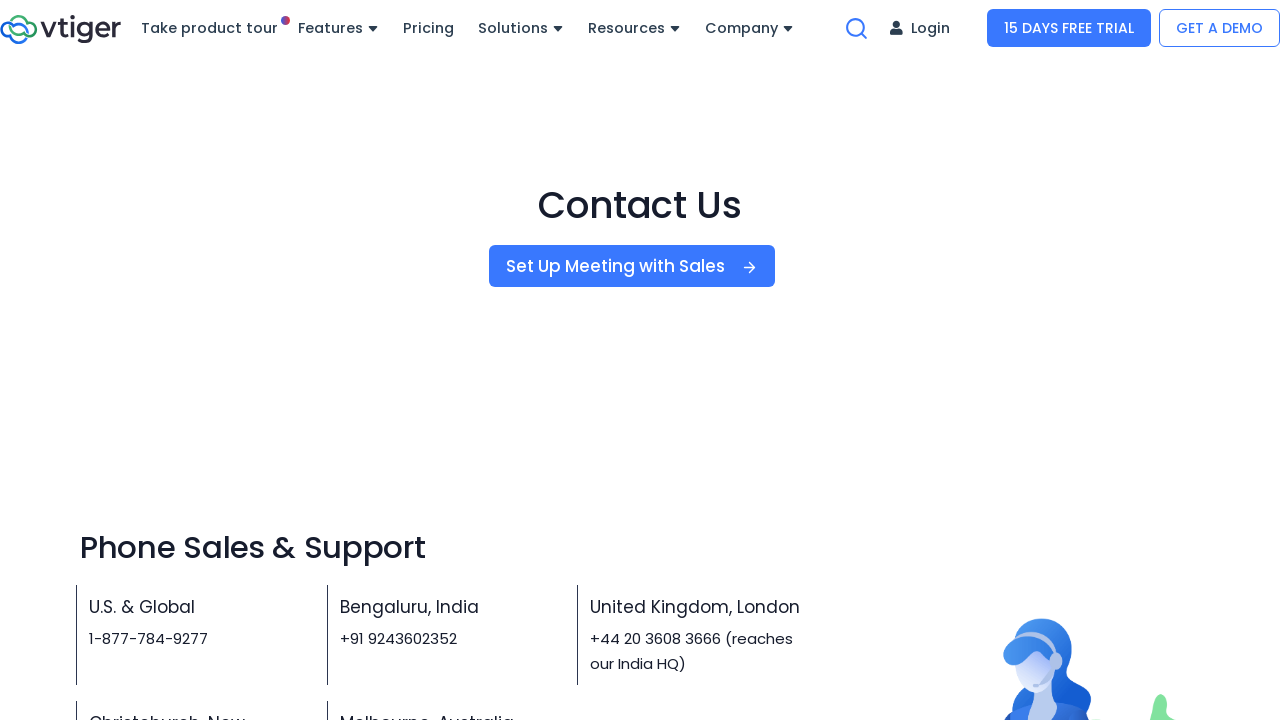

Contact page loaded successfully
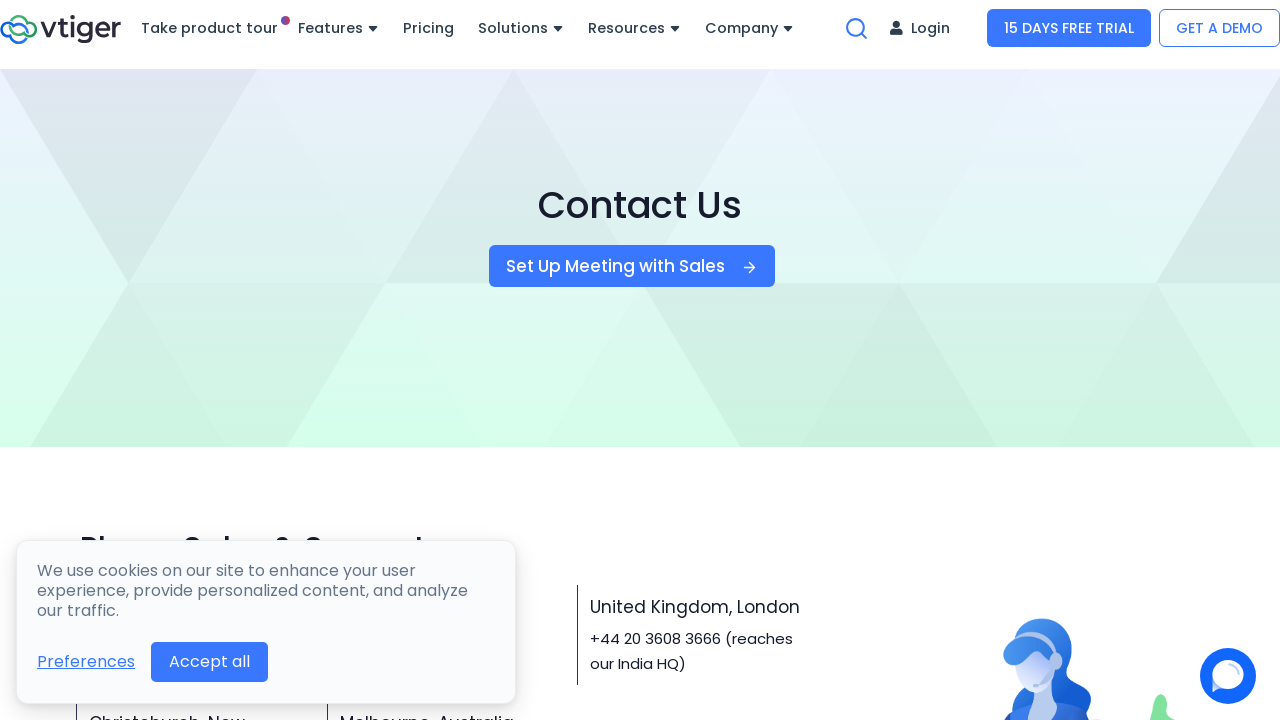

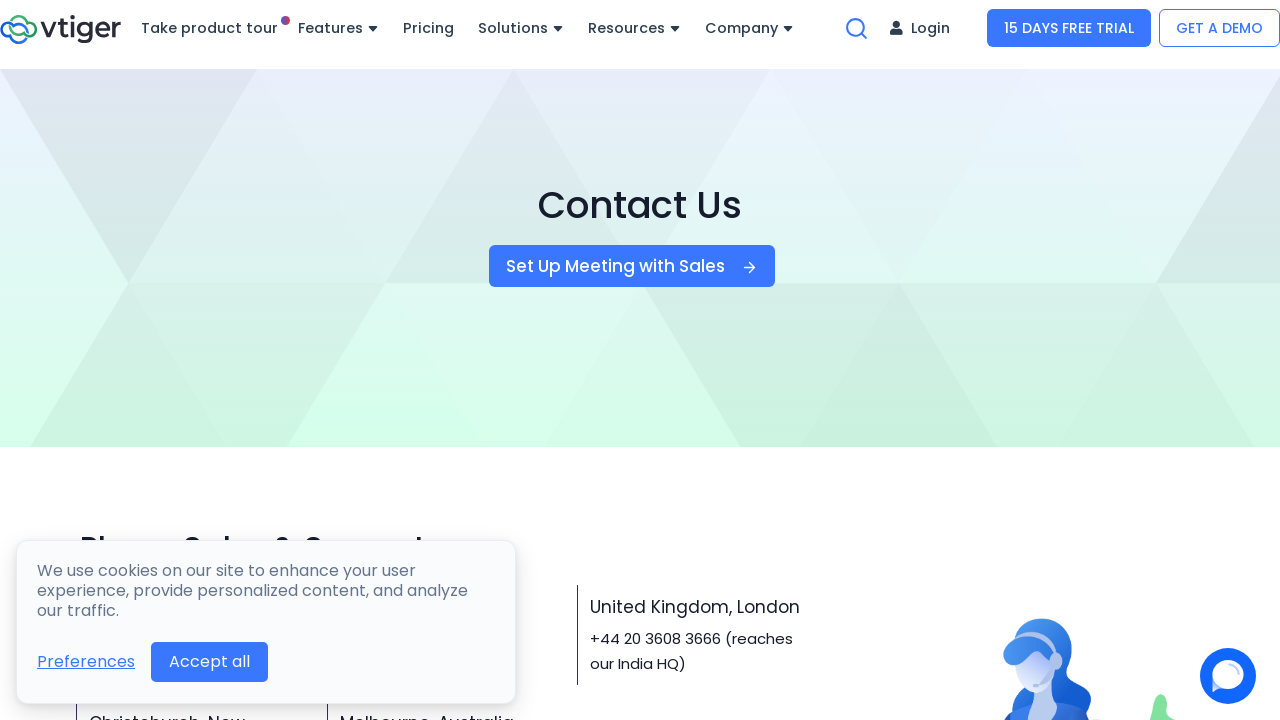